Tests that the currently applied filter is highlighted in the filter bar

Starting URL: https://demo.playwright.dev/todomvc

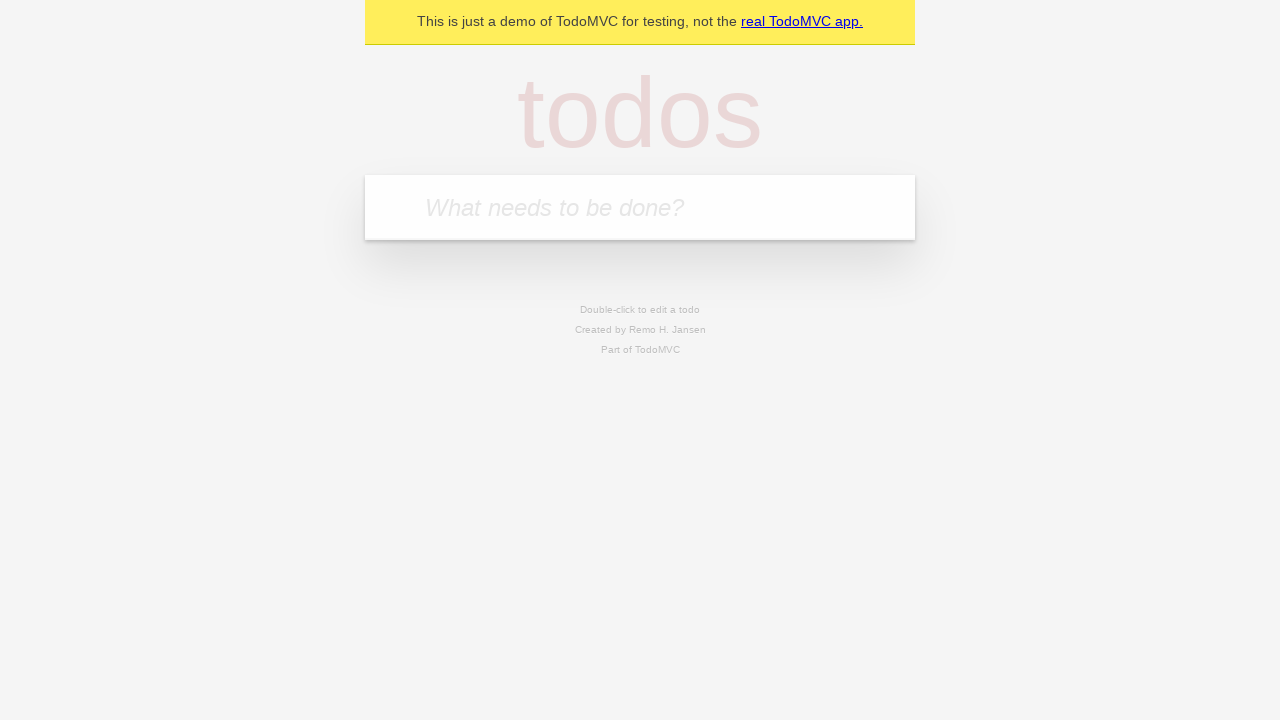

Filled new todo input with 'buy some cheese' on .new-todo
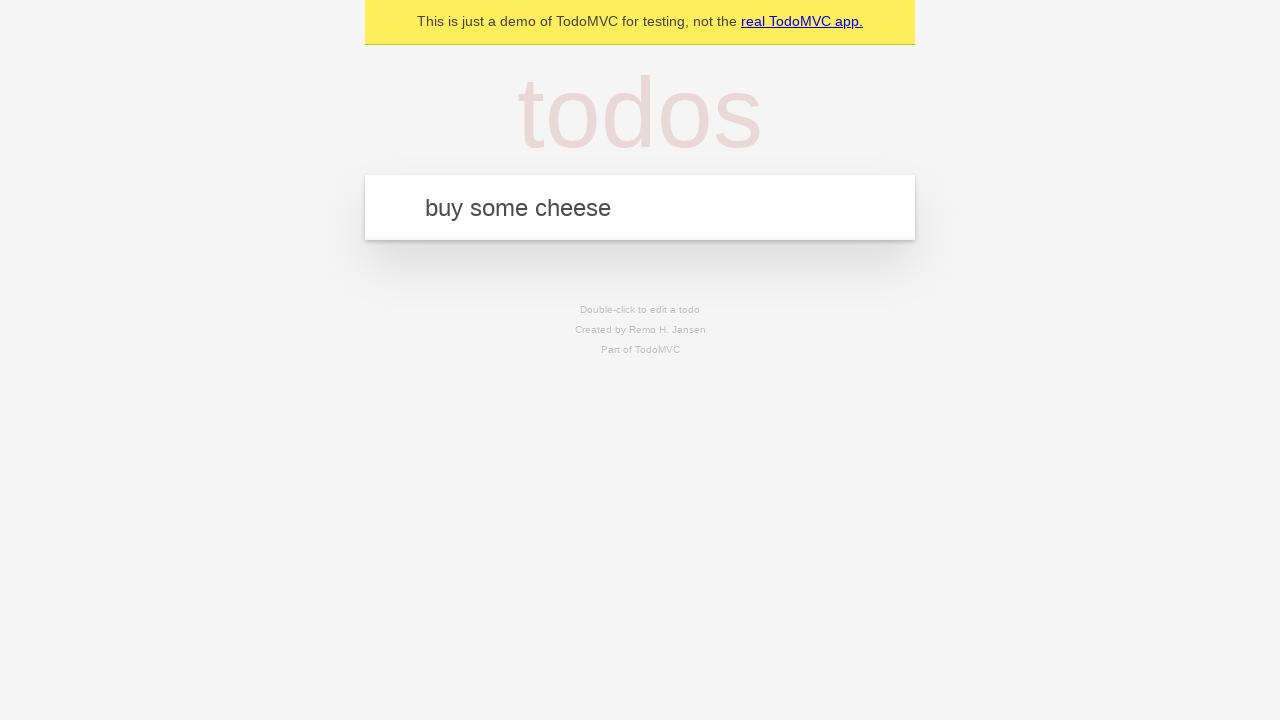

Pressed Enter to add first todo on .new-todo
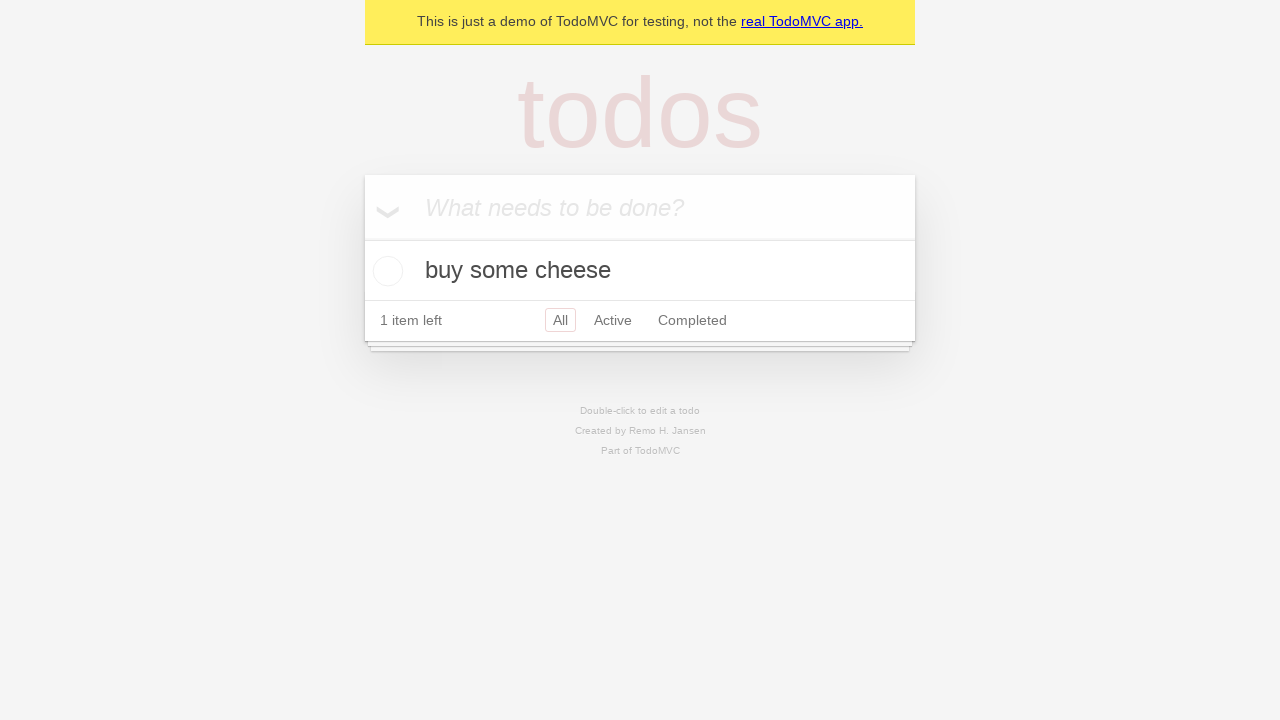

Filled new todo input with 'feed the cat' on .new-todo
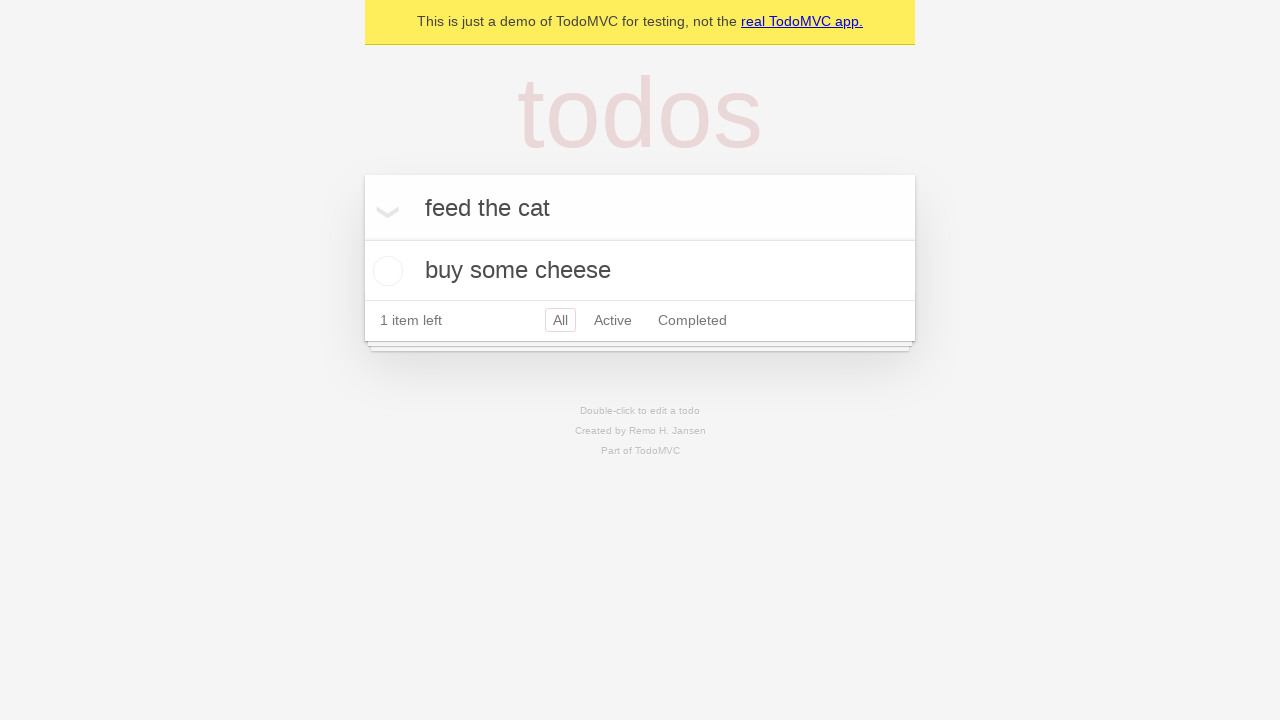

Pressed Enter to add second todo on .new-todo
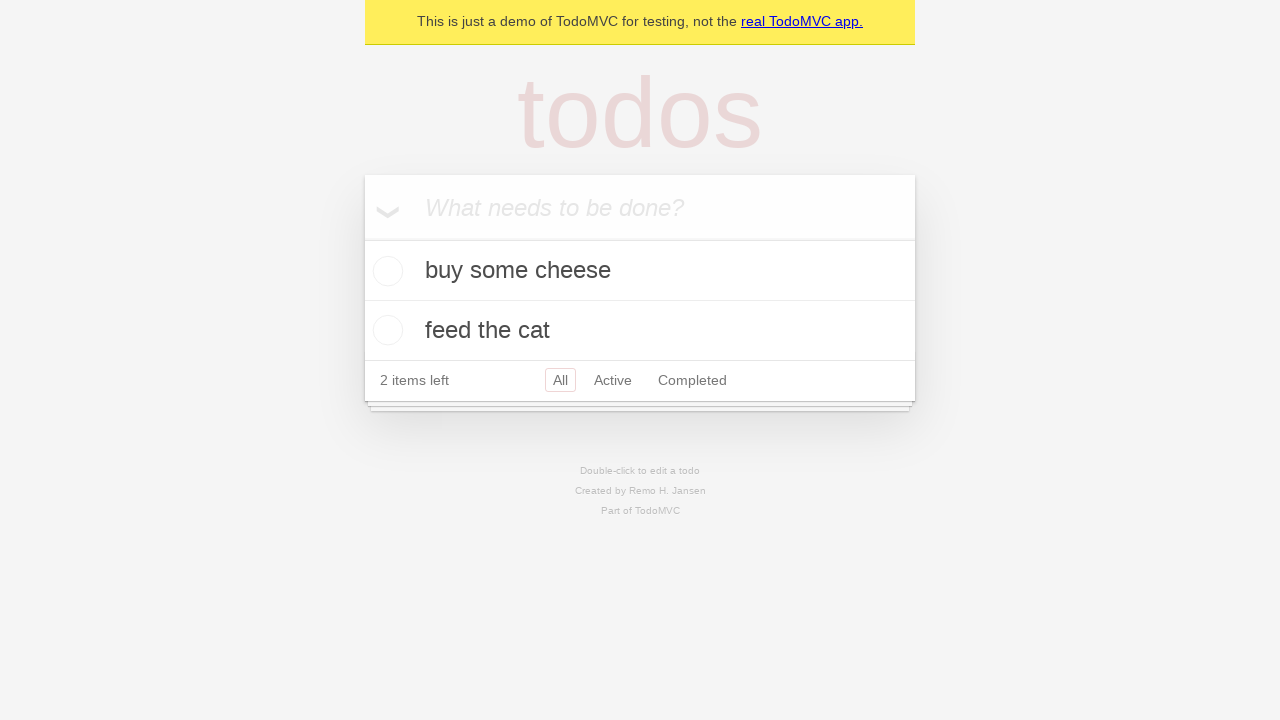

Filled new todo input with 'book a doctors appointment' on .new-todo
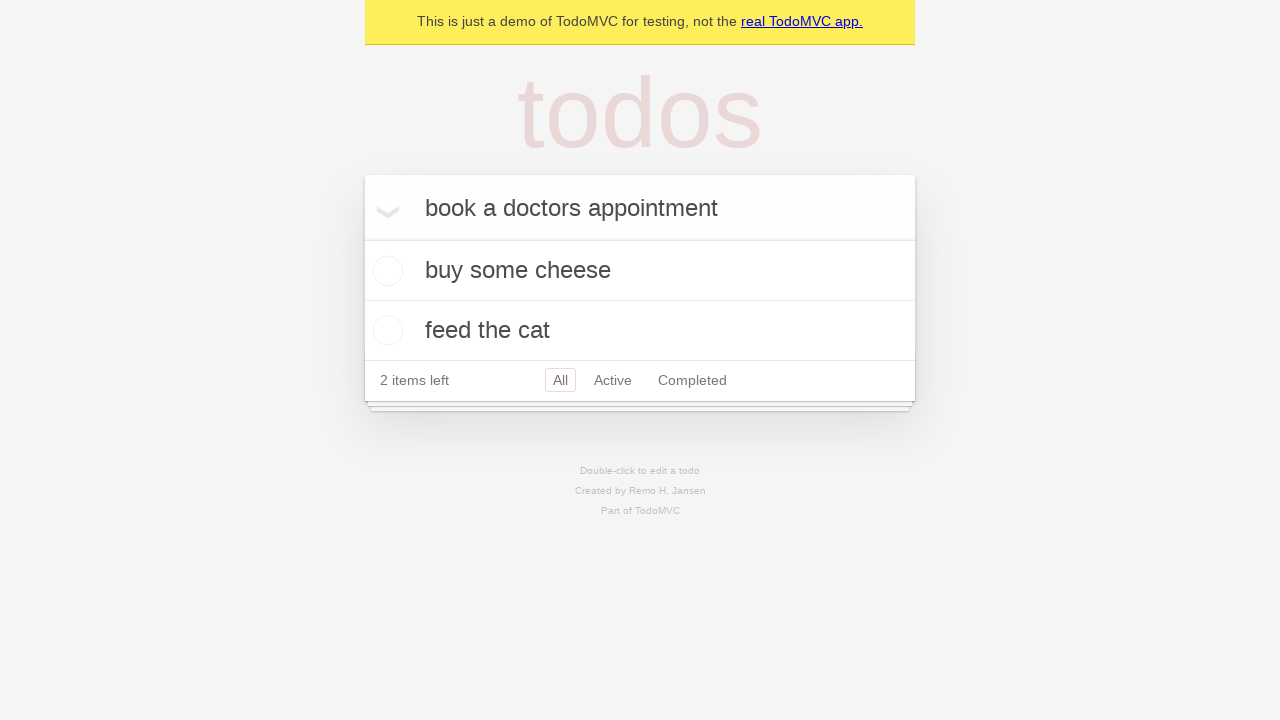

Pressed Enter to add third todo on .new-todo
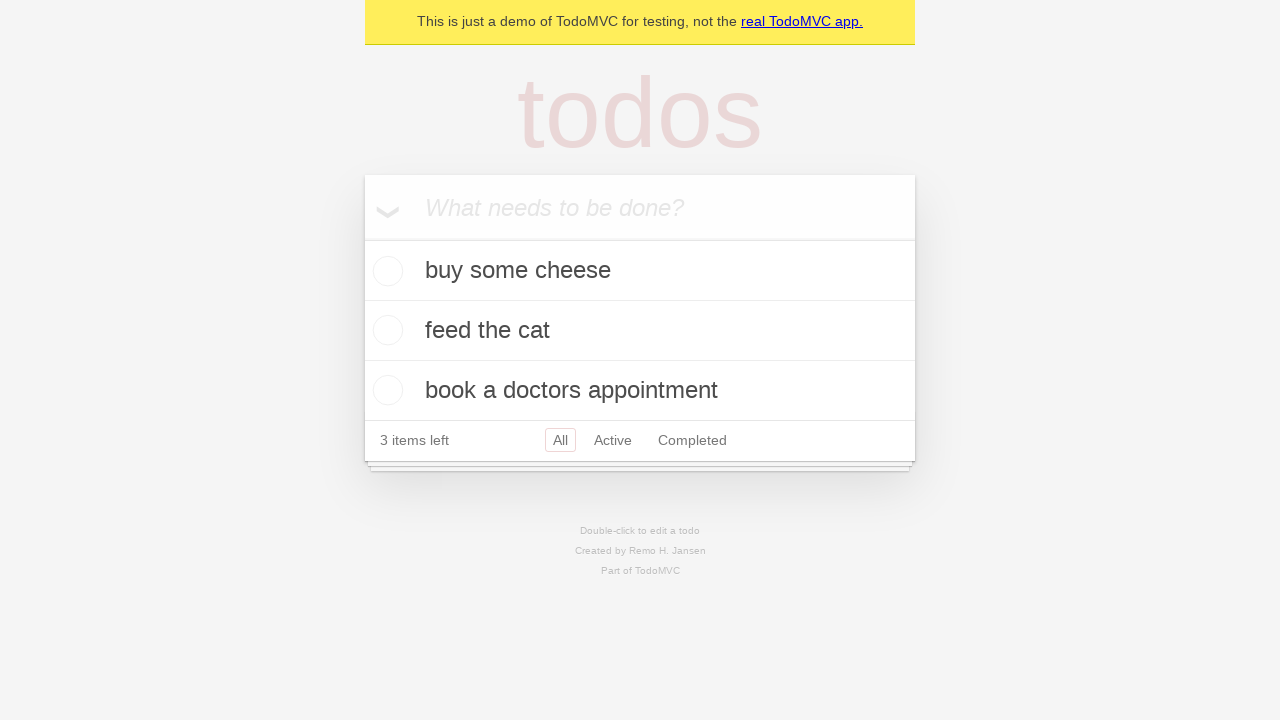

Clicked Active filter at (613, 440) on .filters >> text=Active
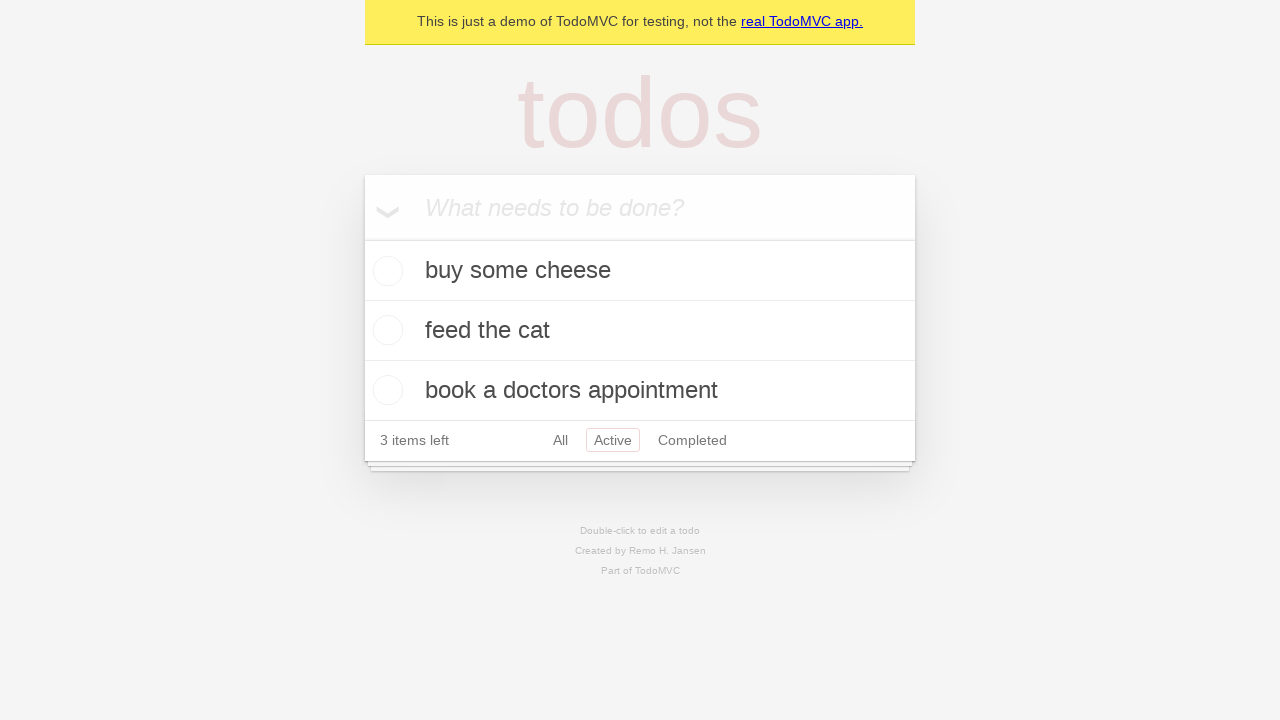

Clicked Completed filter to verify it is highlighted as currently applied filter at (692, 440) on .filters >> text=Completed
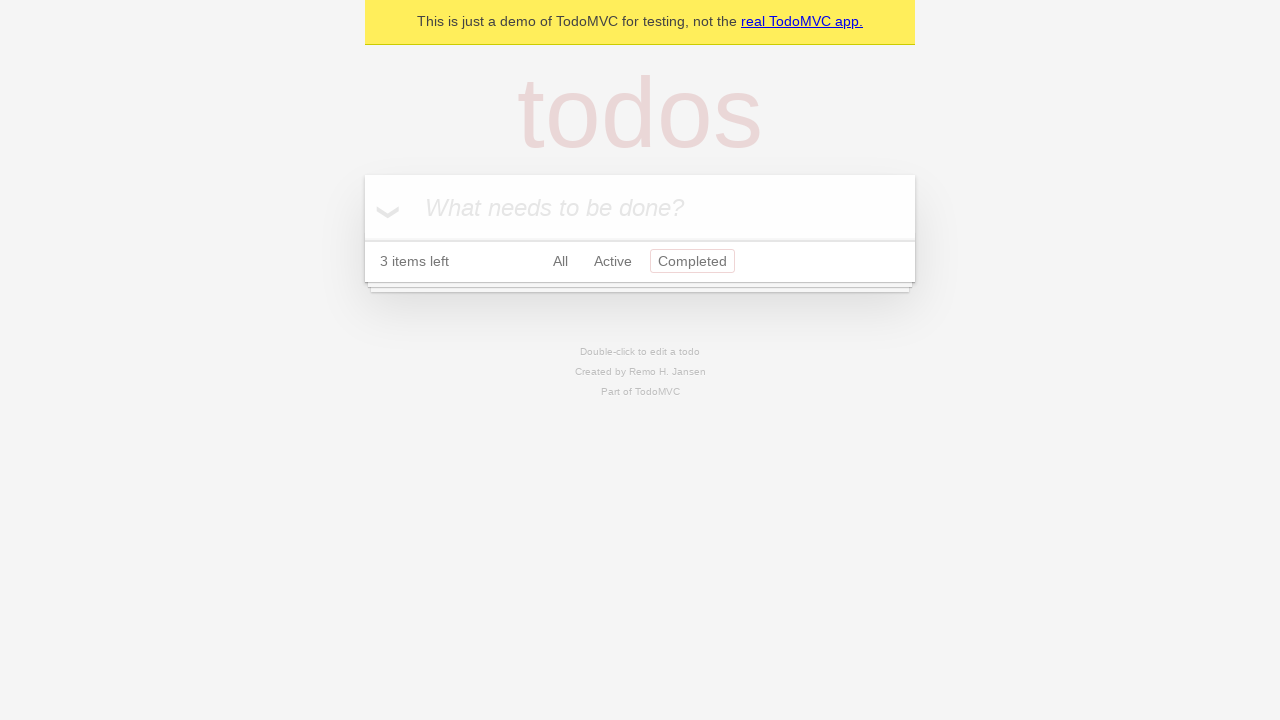

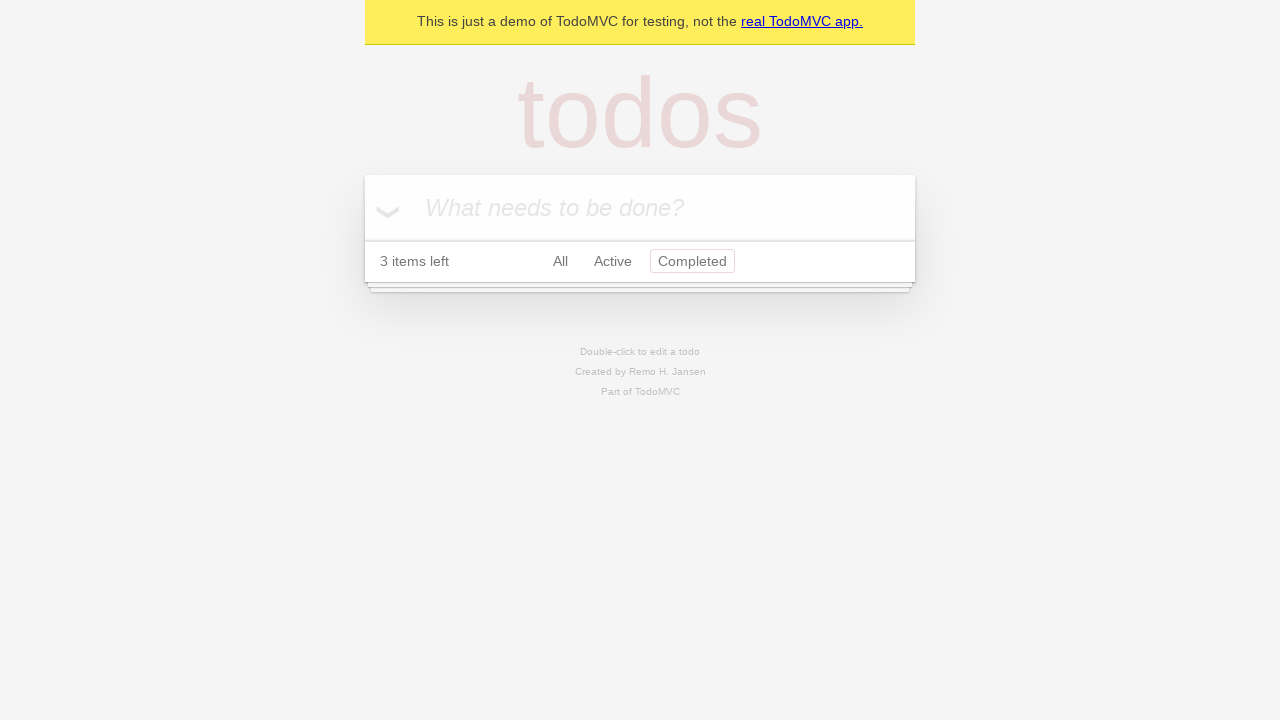